Tests that new todo items are appended to the bottom of the list by creating 3 items and verifying the count display.

Starting URL: https://demo.playwright.dev/todomvc

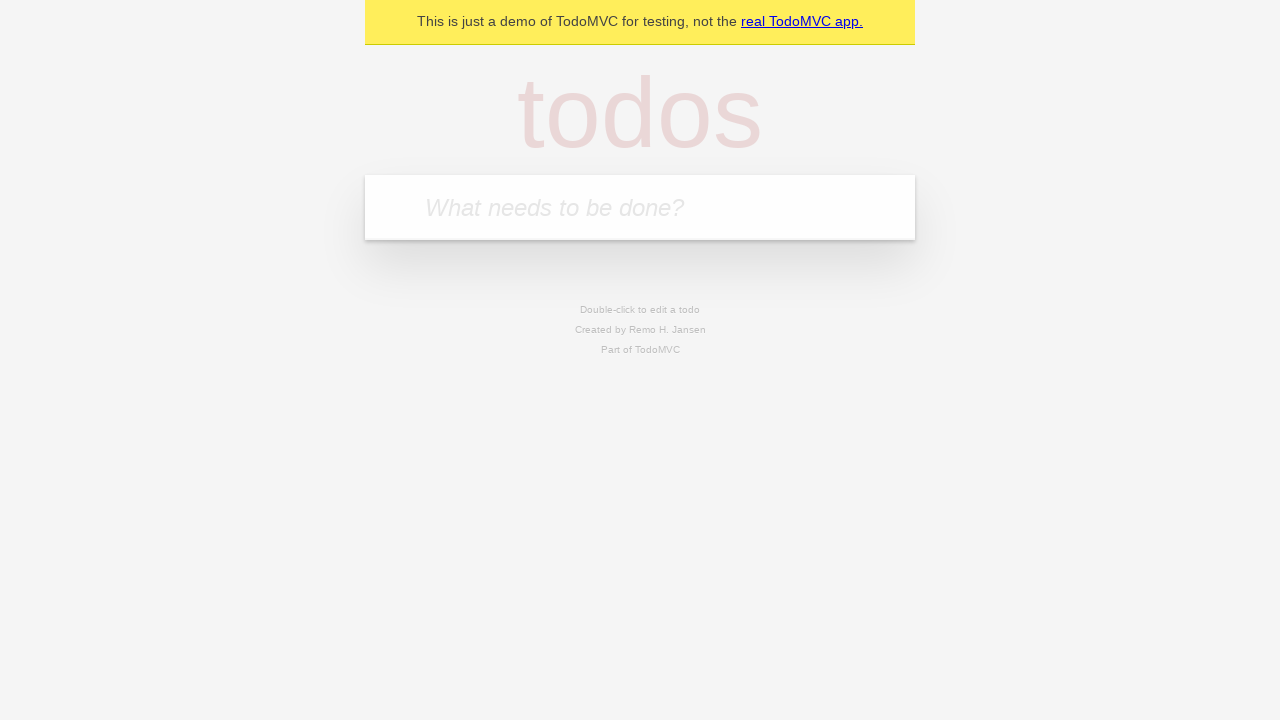

Located the 'What needs to be done?' input field
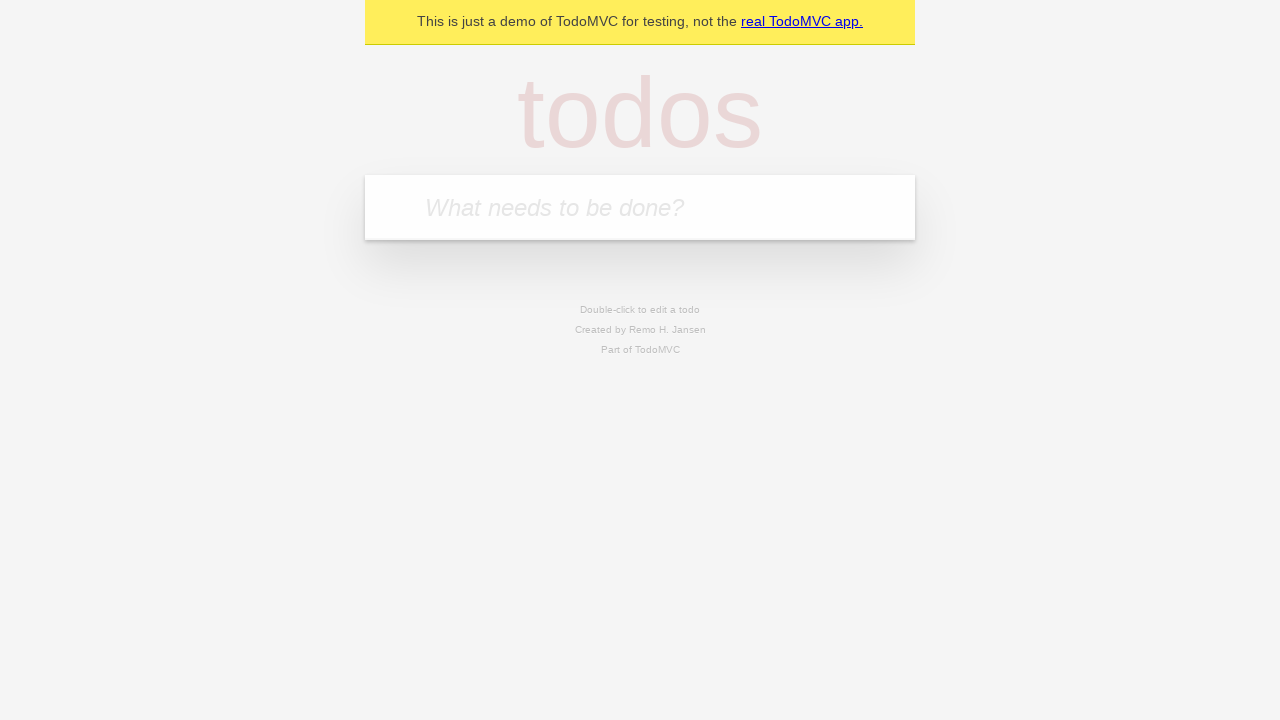

Filled first todo item 'buy some cheese' on internal:attr=[placeholder="What needs to be done?"i]
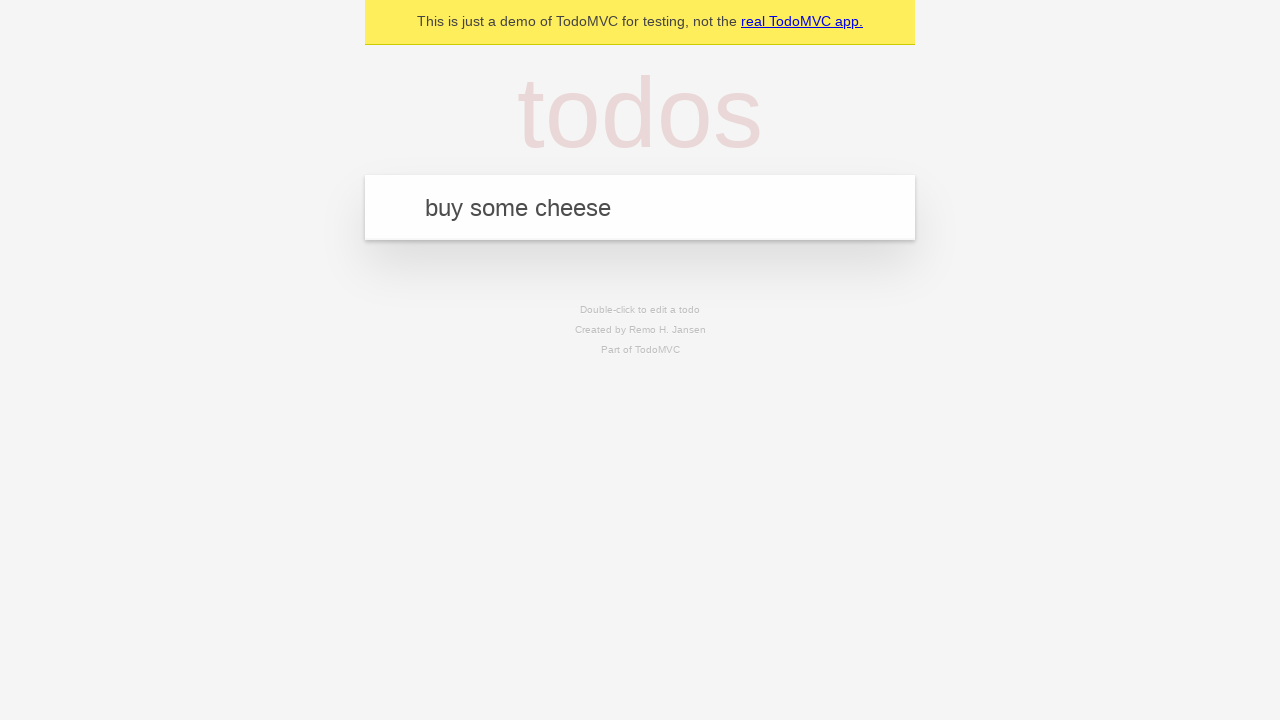

Pressed Enter to create first todo item on internal:attr=[placeholder="What needs to be done?"i]
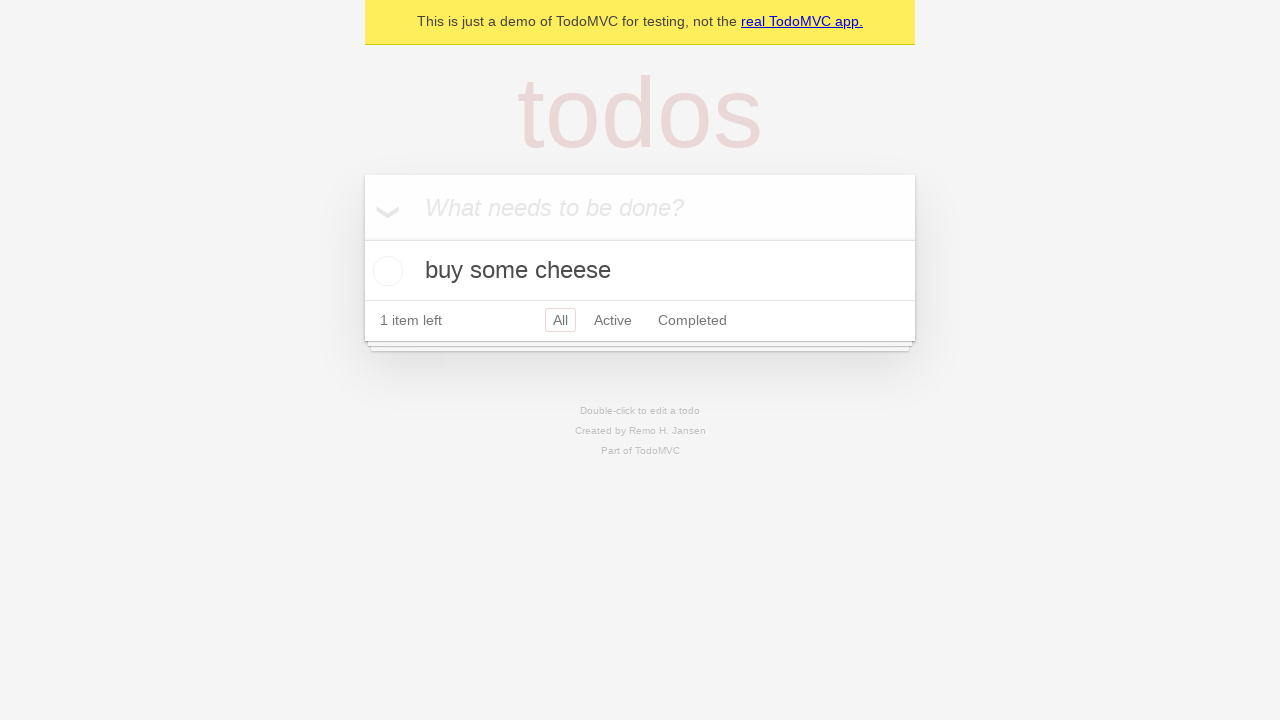

Filled second todo item 'feed the cat' on internal:attr=[placeholder="What needs to be done?"i]
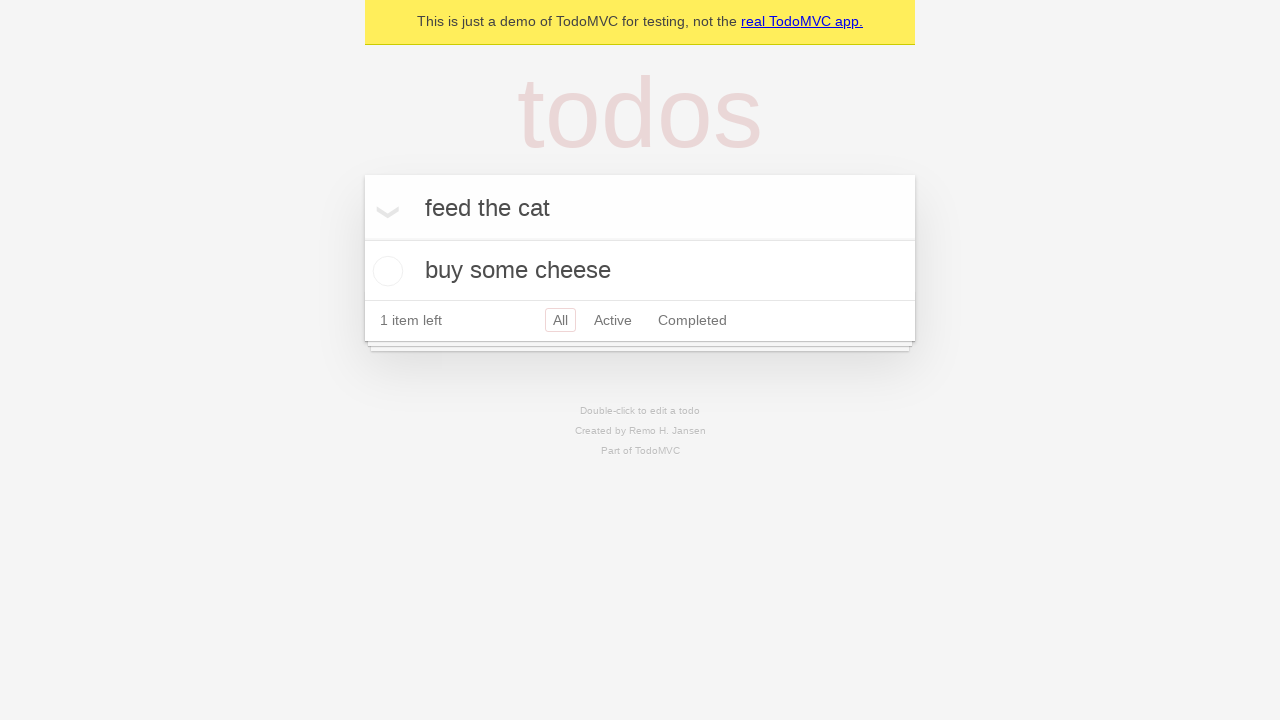

Pressed Enter to create second todo item on internal:attr=[placeholder="What needs to be done?"i]
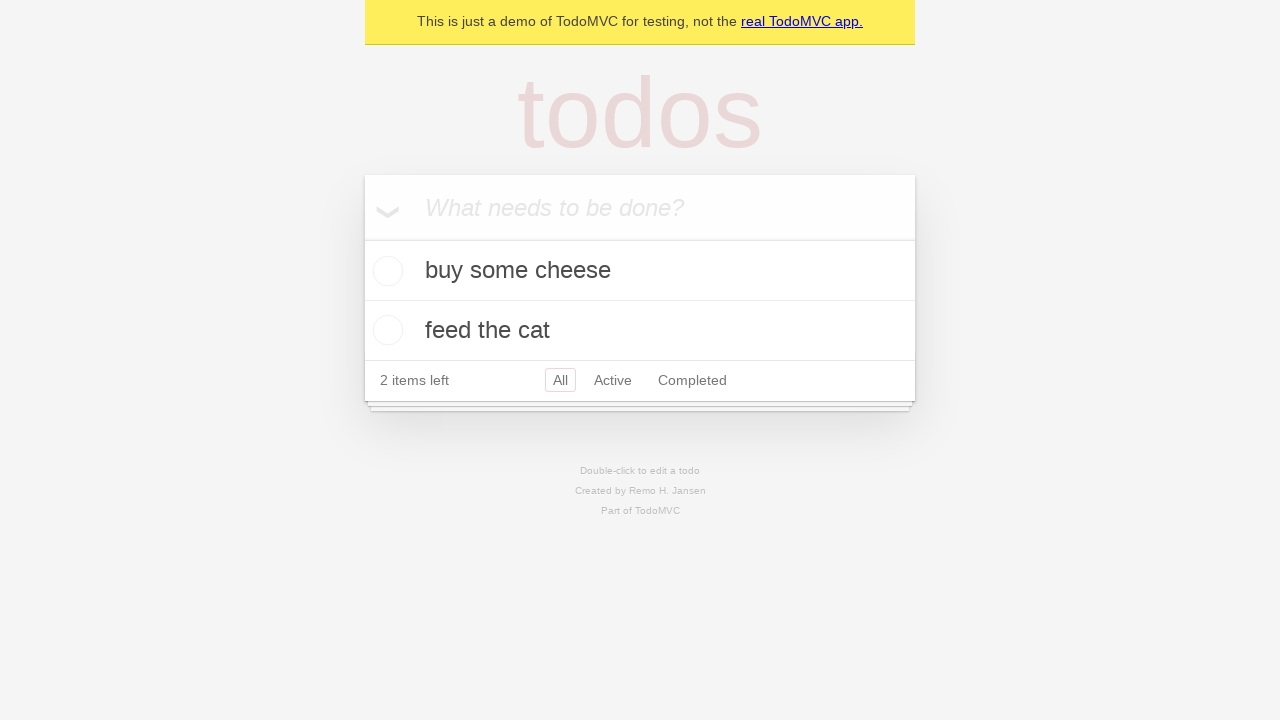

Filled third todo item 'book a doctors appointment' on internal:attr=[placeholder="What needs to be done?"i]
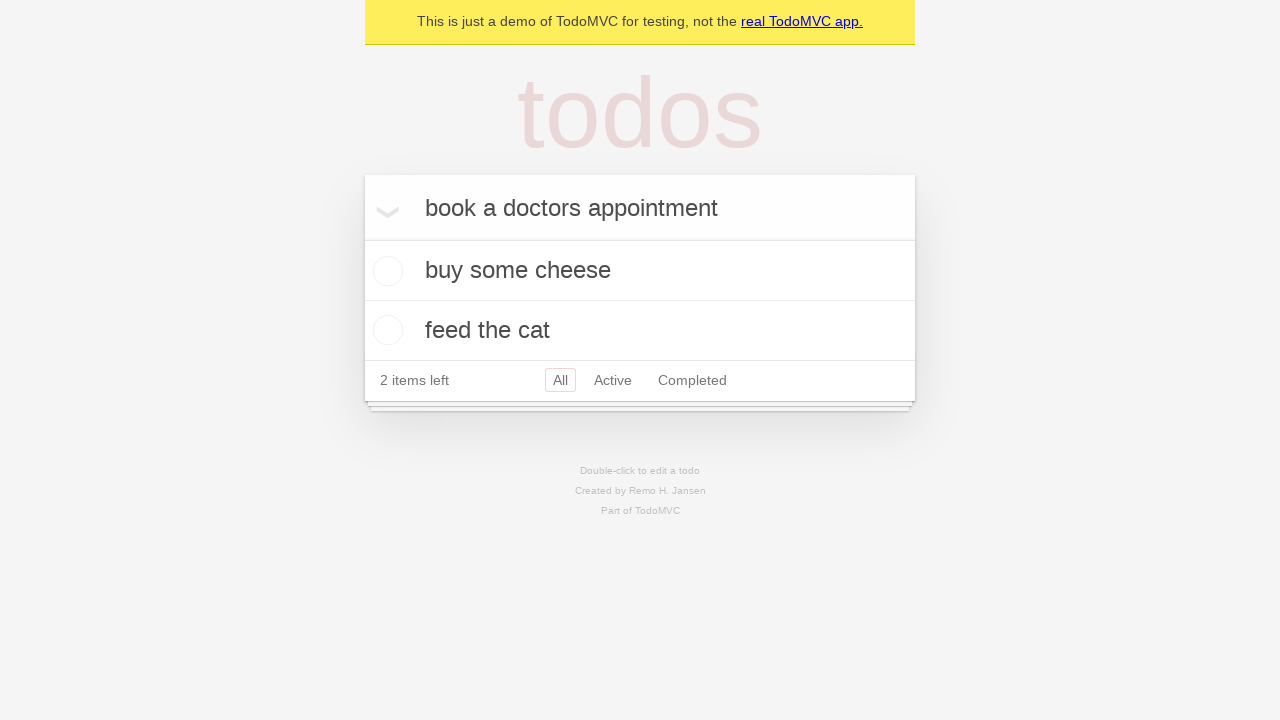

Pressed Enter to create third todo item on internal:attr=[placeholder="What needs to be done?"i]
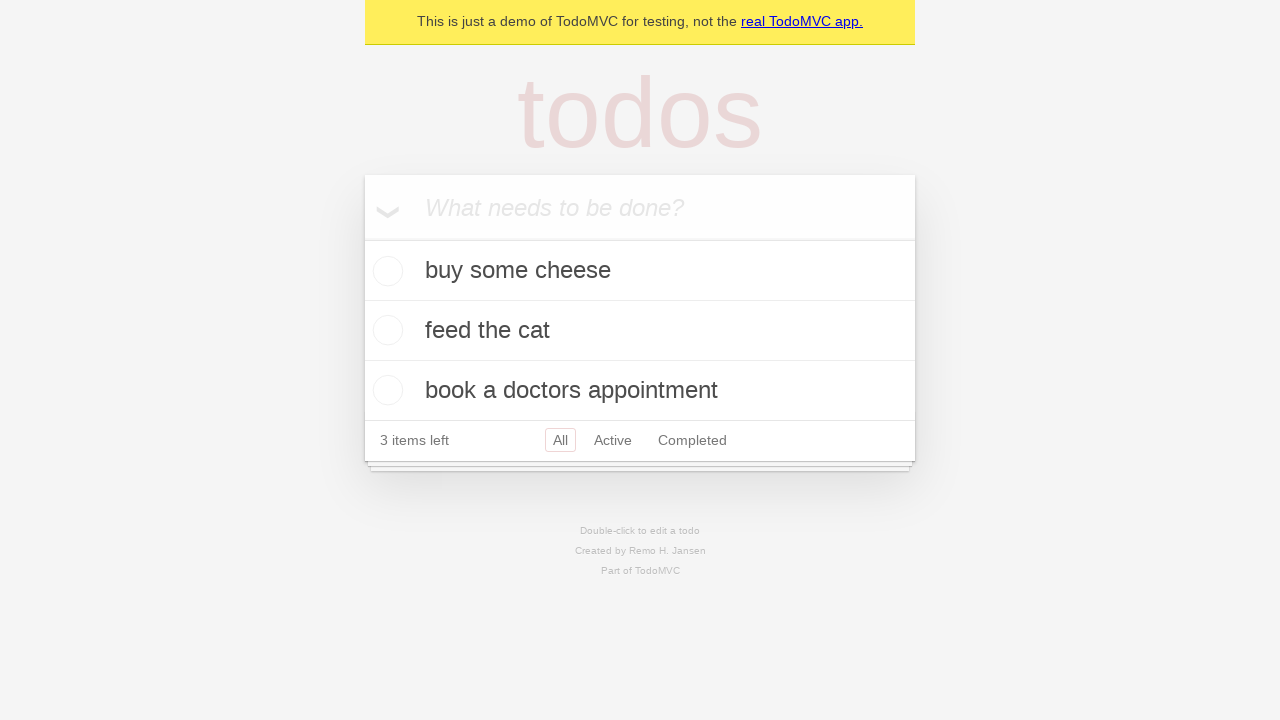

Verified all 3 todo items are displayed in the list
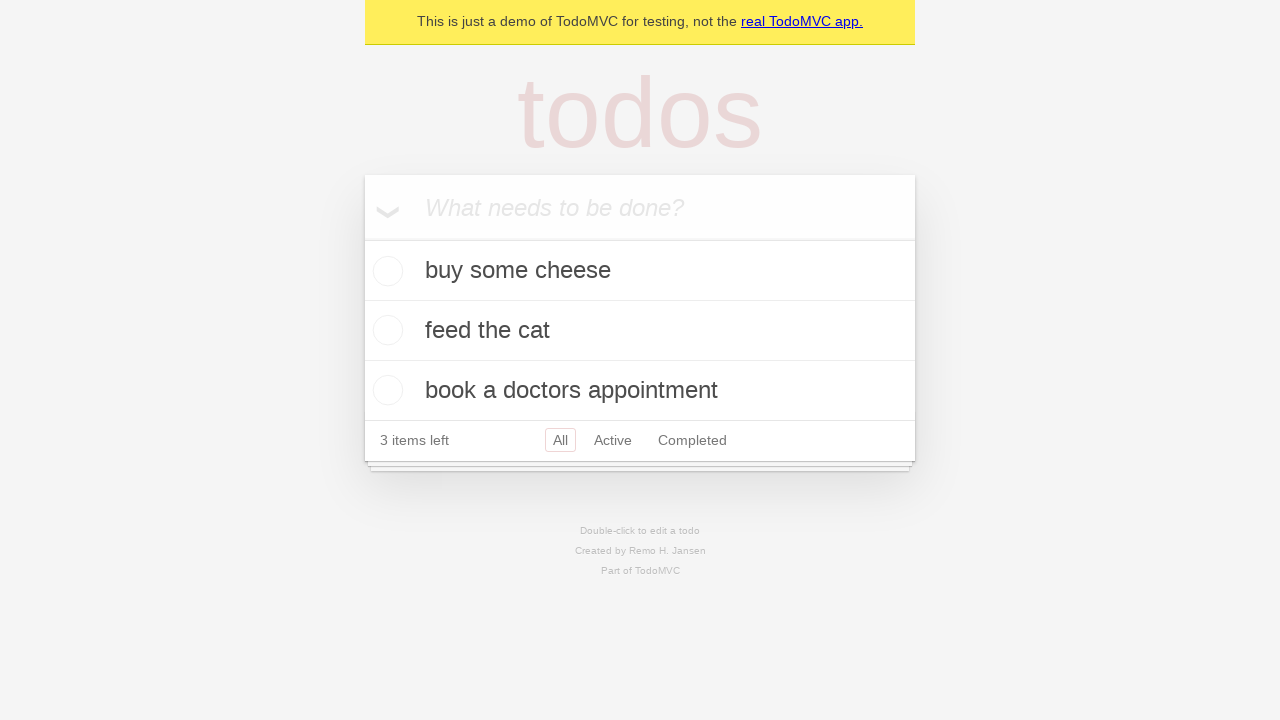

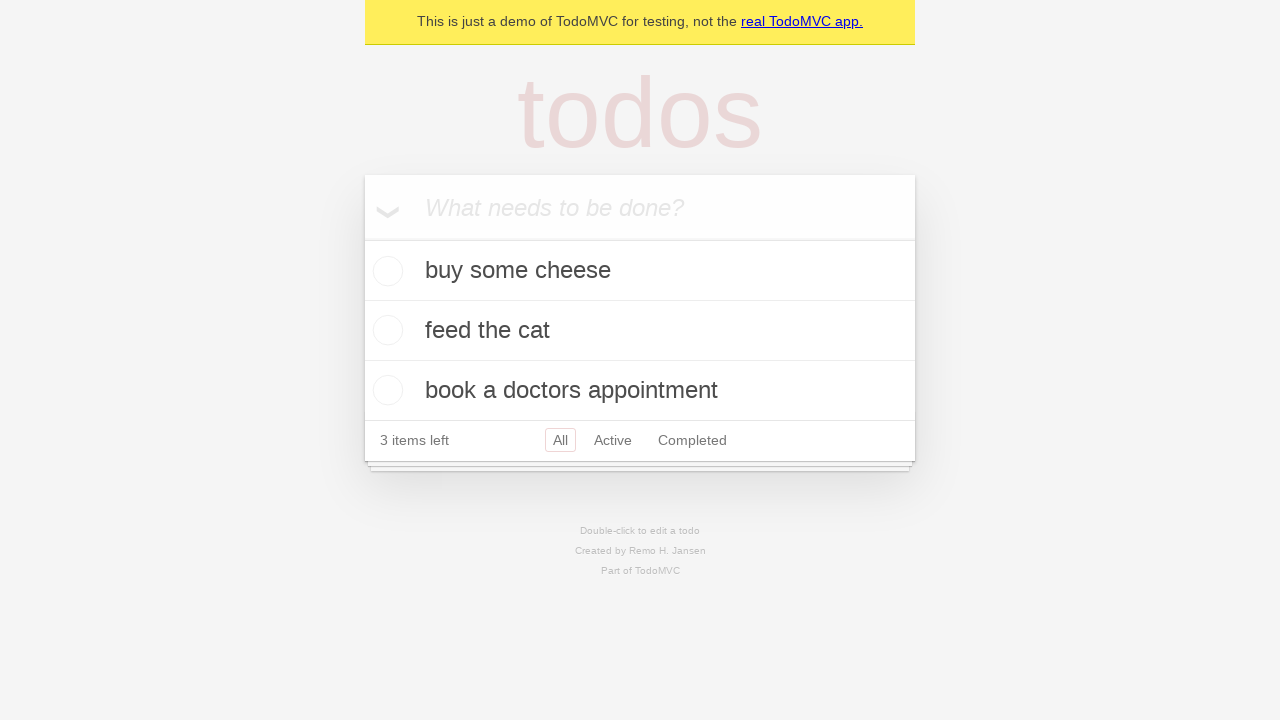